Tests cookie management functionality by reading all cookies from a demo page, verifying they exist, clearing them, verifying they are cleared, and then clicking a refresh button to restore cookies.

Starting URL: https://bonigarcia.dev/selenium-webdriver-java/cookies.html

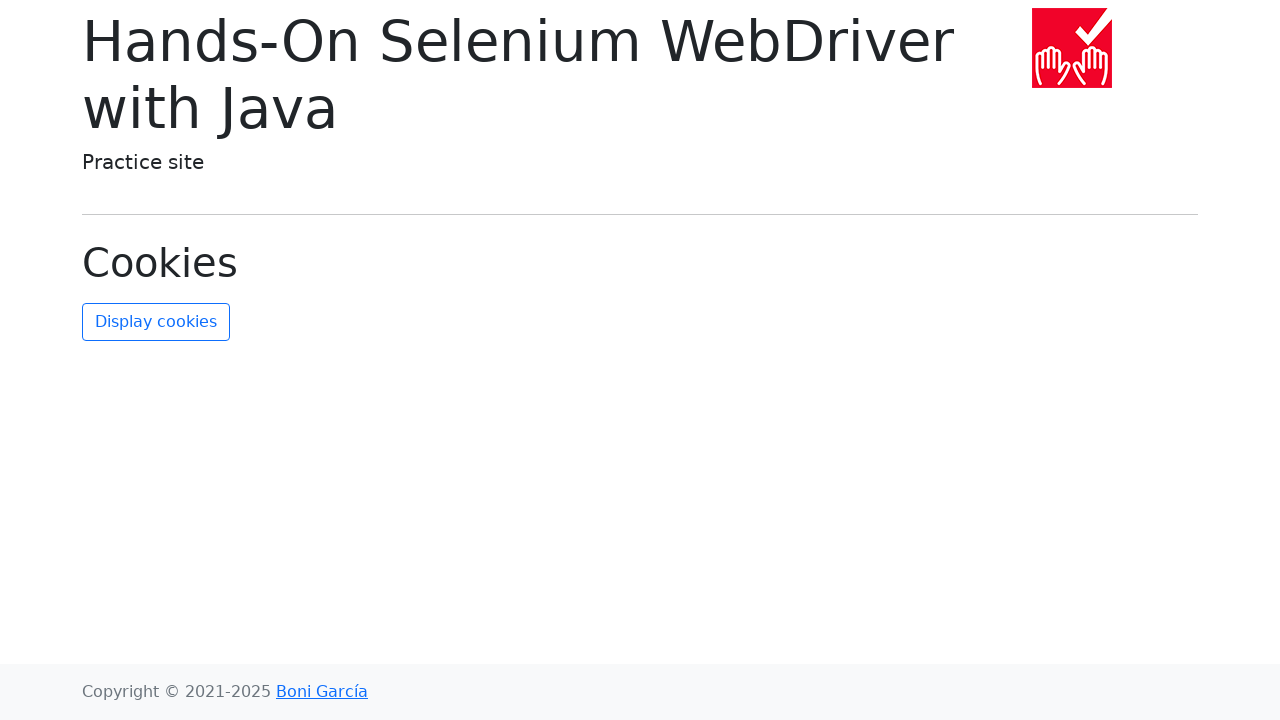

Waited for page to load with networkidle state
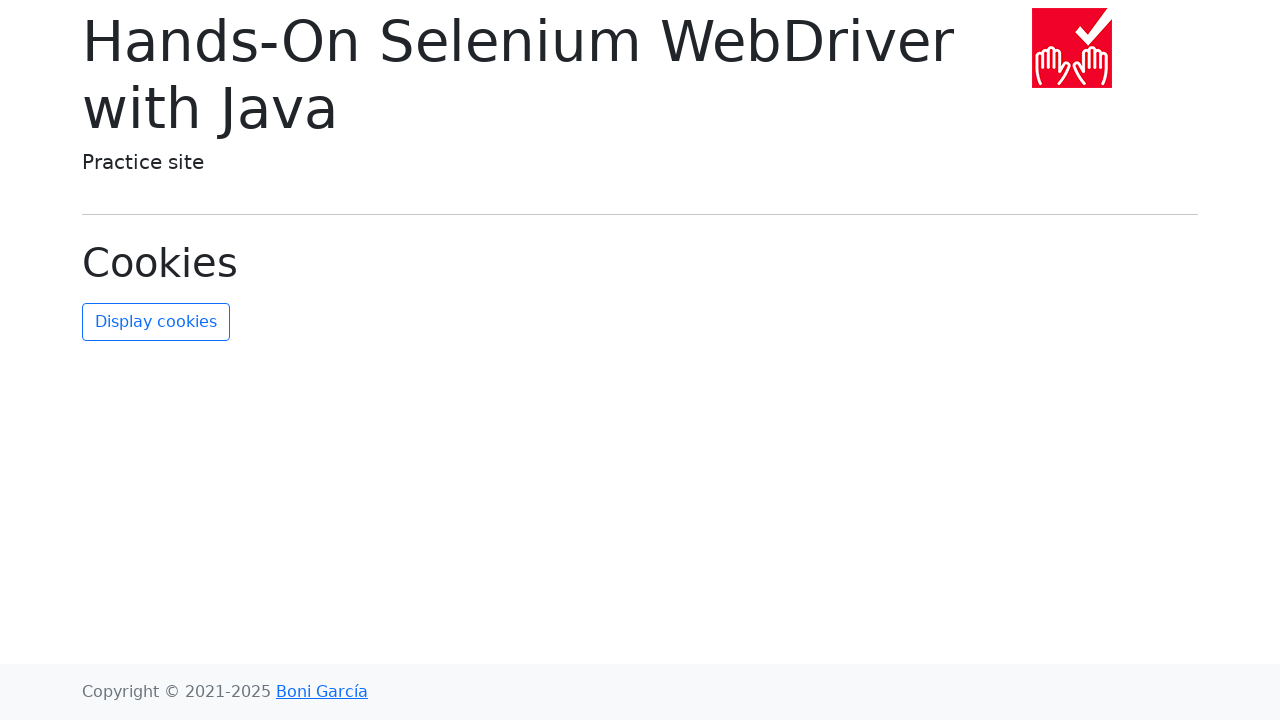

Retrieved all cookies from context
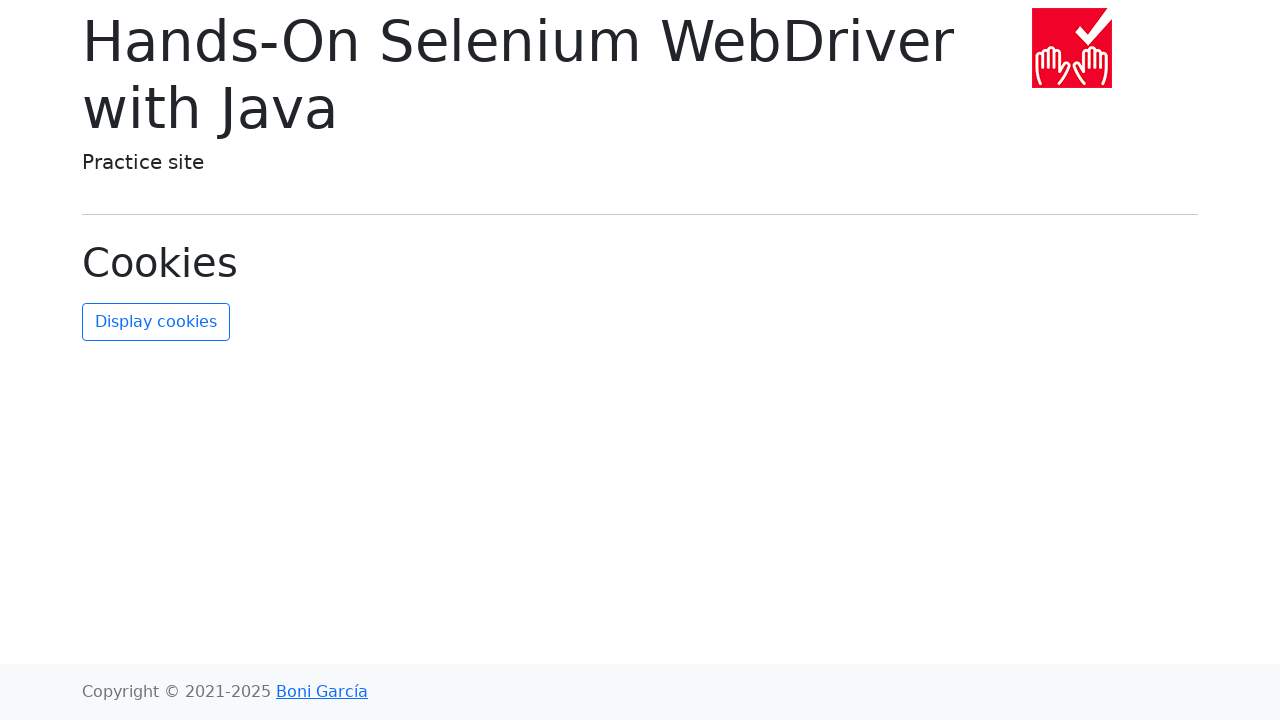

Extracted and sorted cookie names
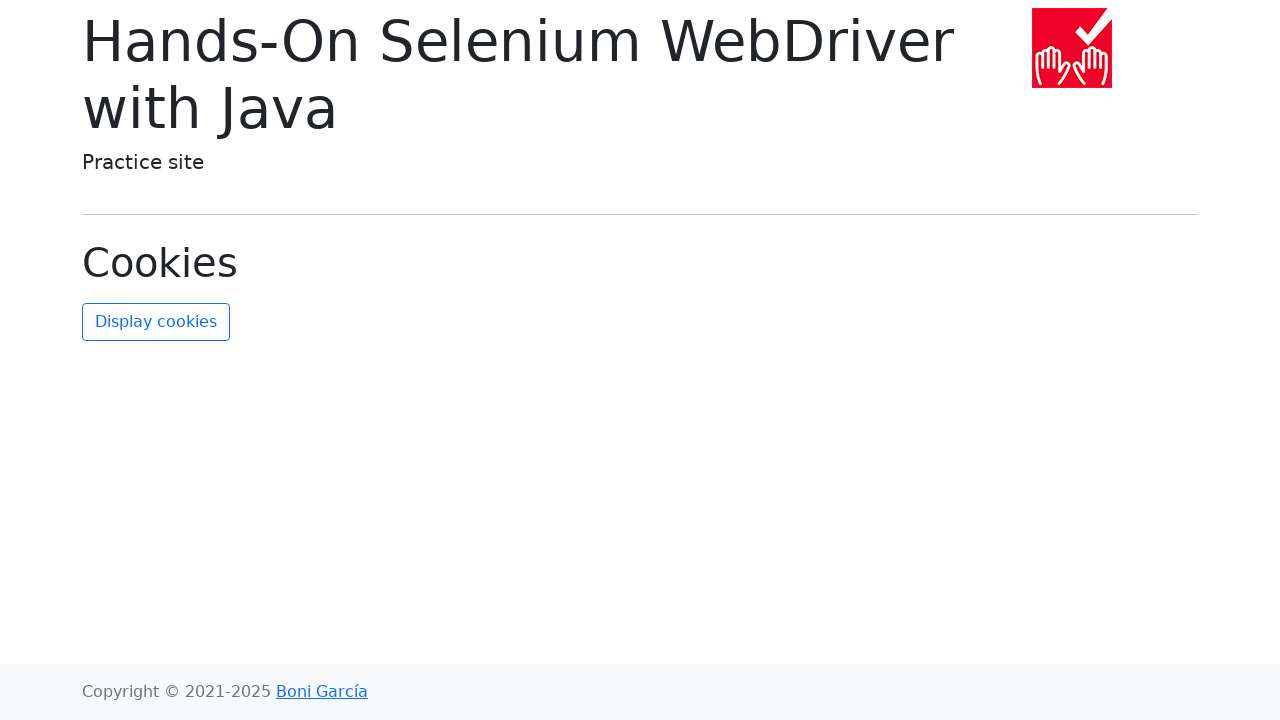

Logged all cookies for debugging
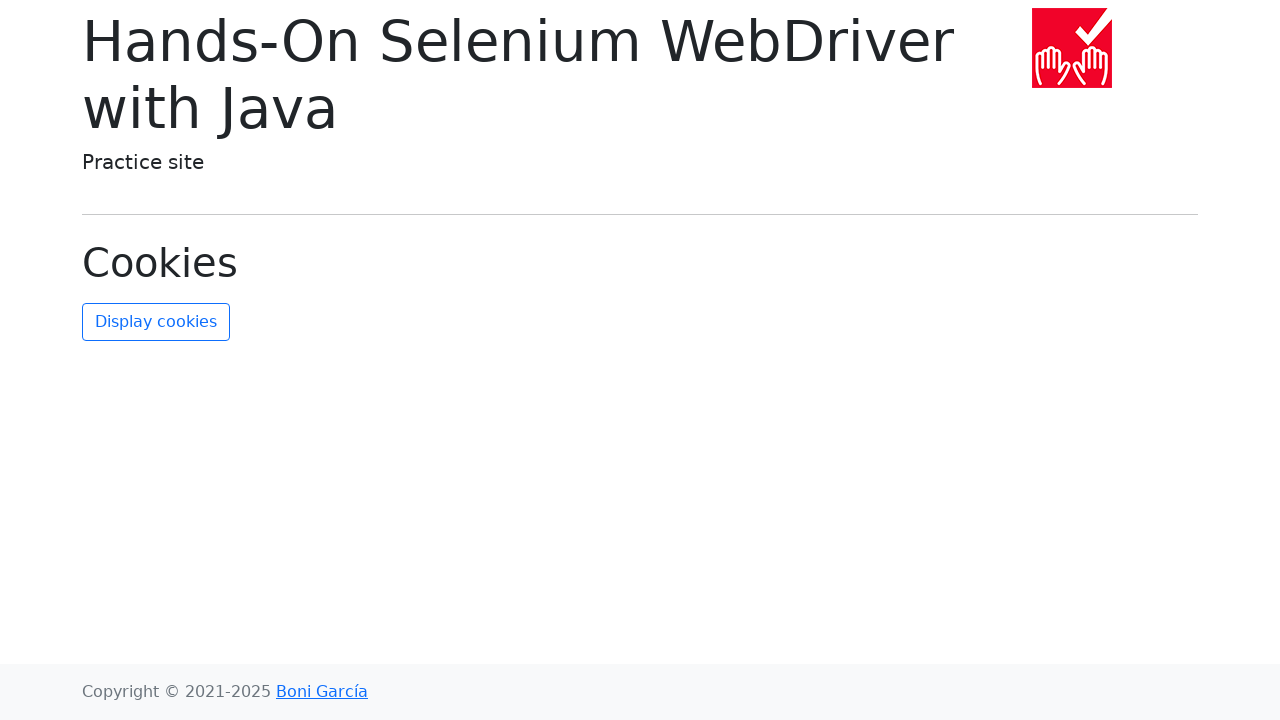

Verified that cookies exist on the page
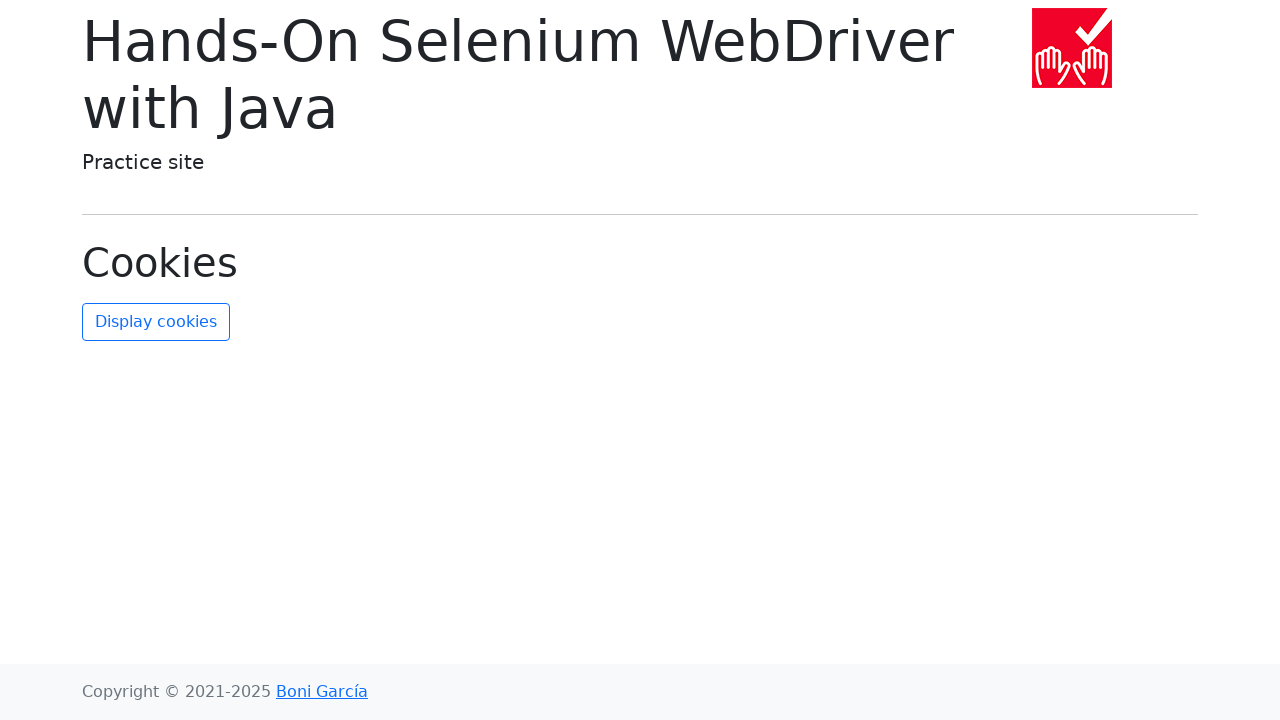

Cleared all cookies from context
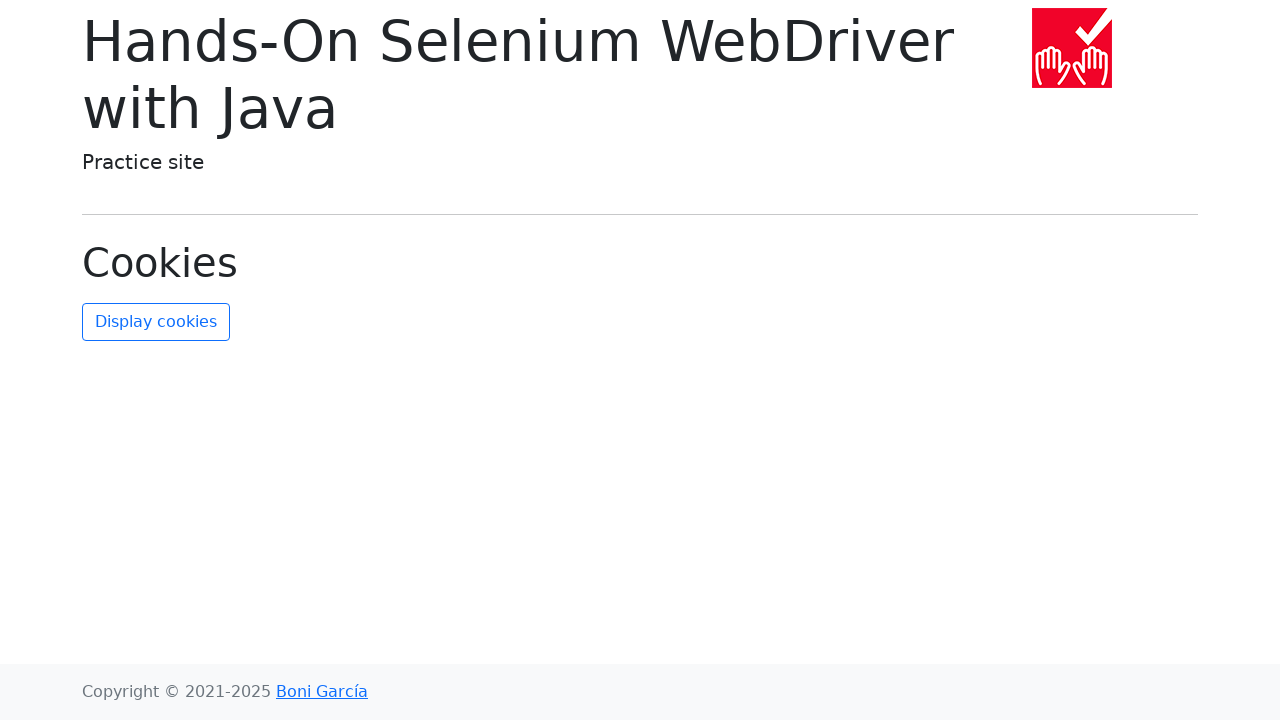

Retrieved cookies after clearing to verify they are gone
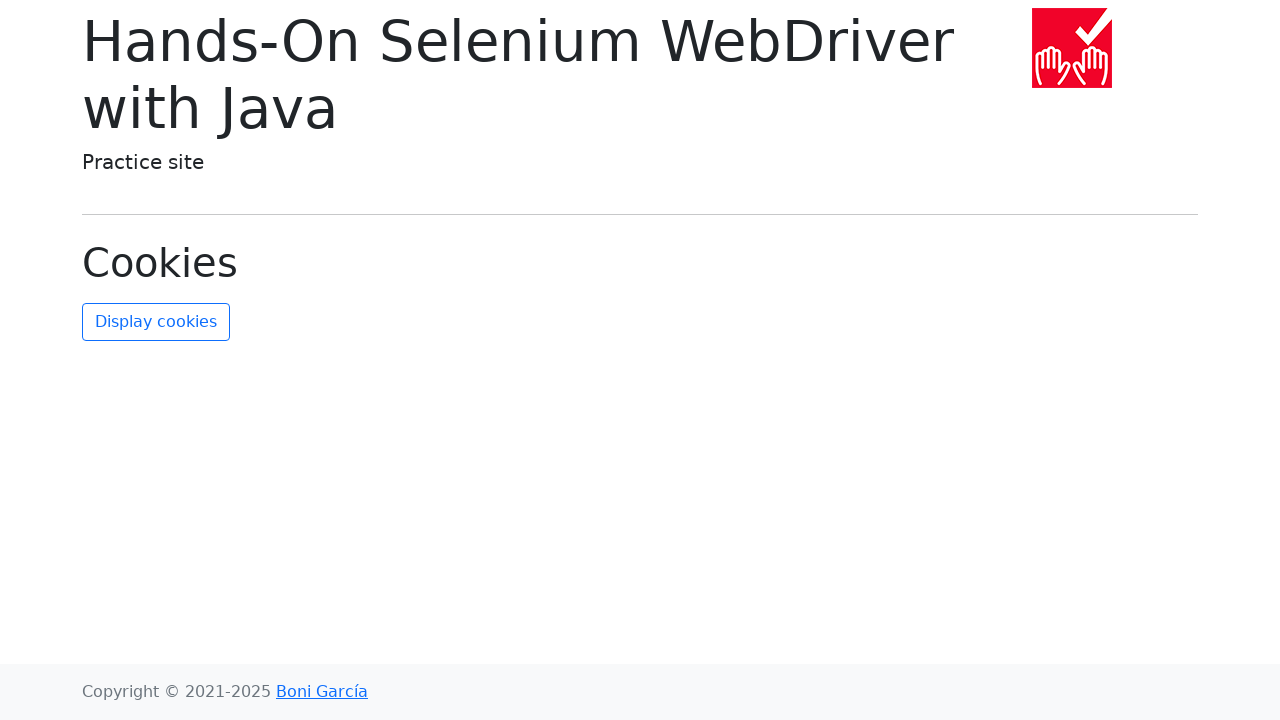

Verified that all cookies have been cleared
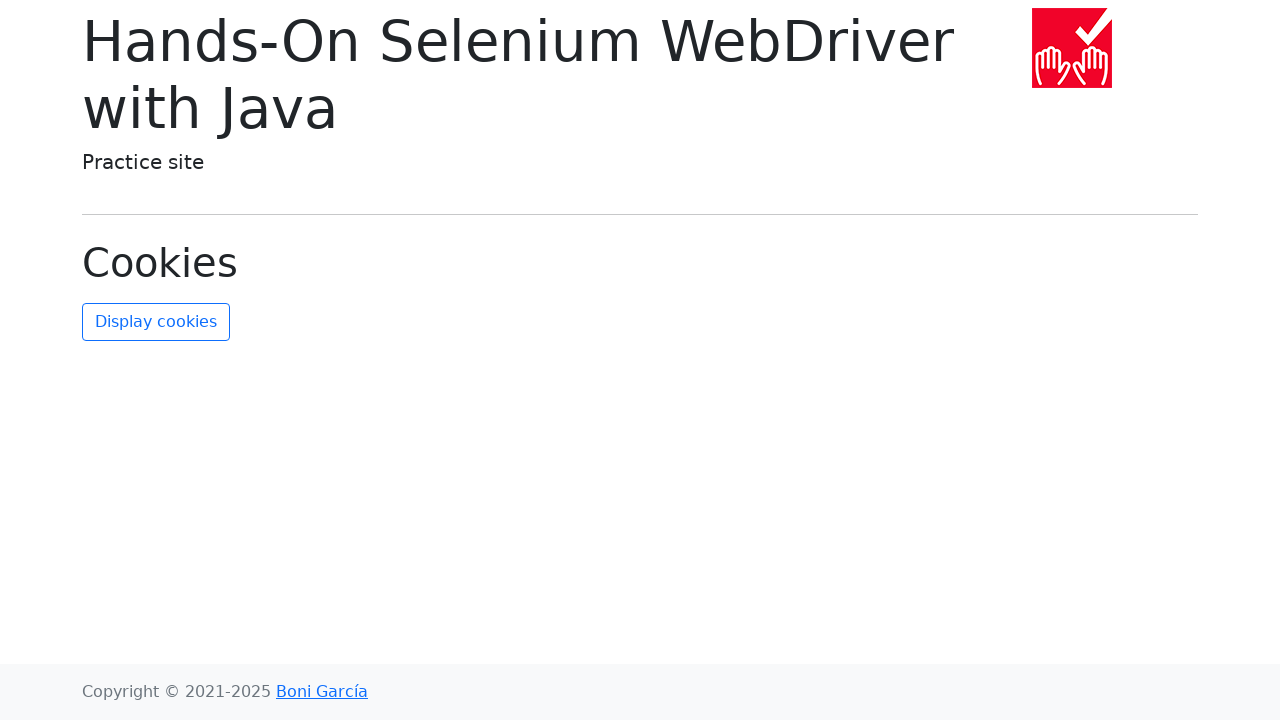

Clicked the refresh cookies button to restore cookies at (156, 322) on #refresh-cookies
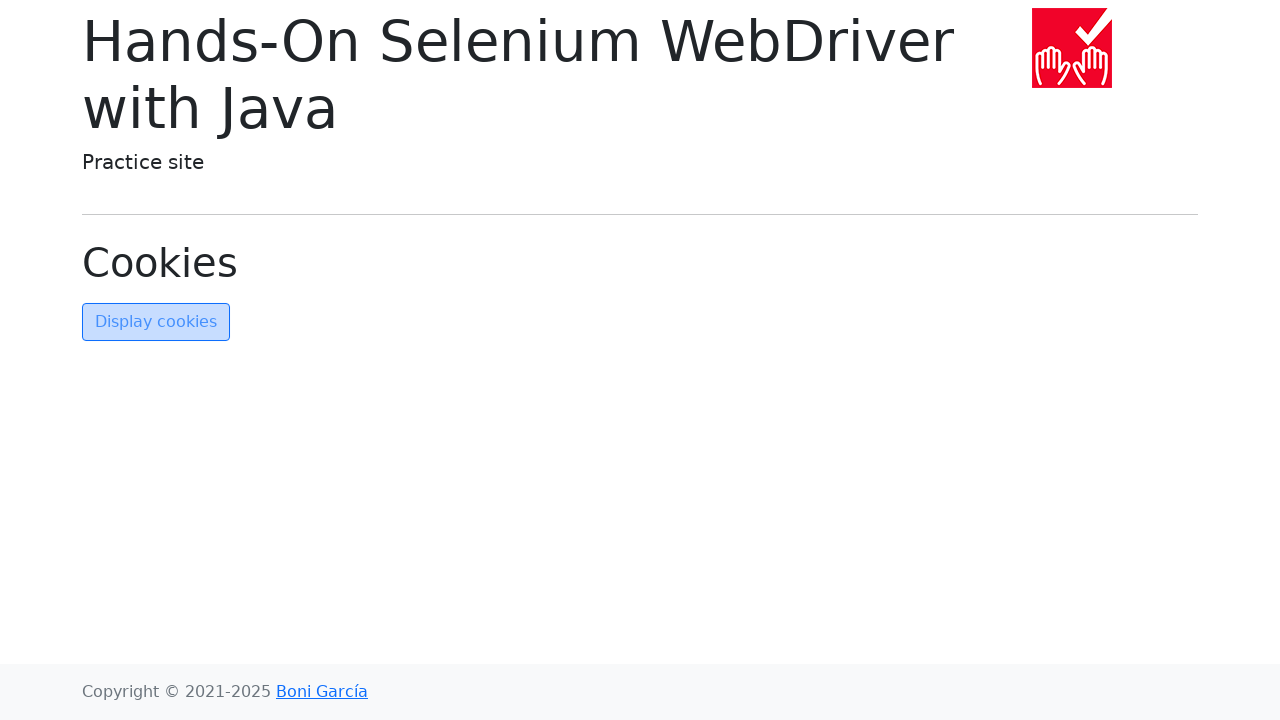

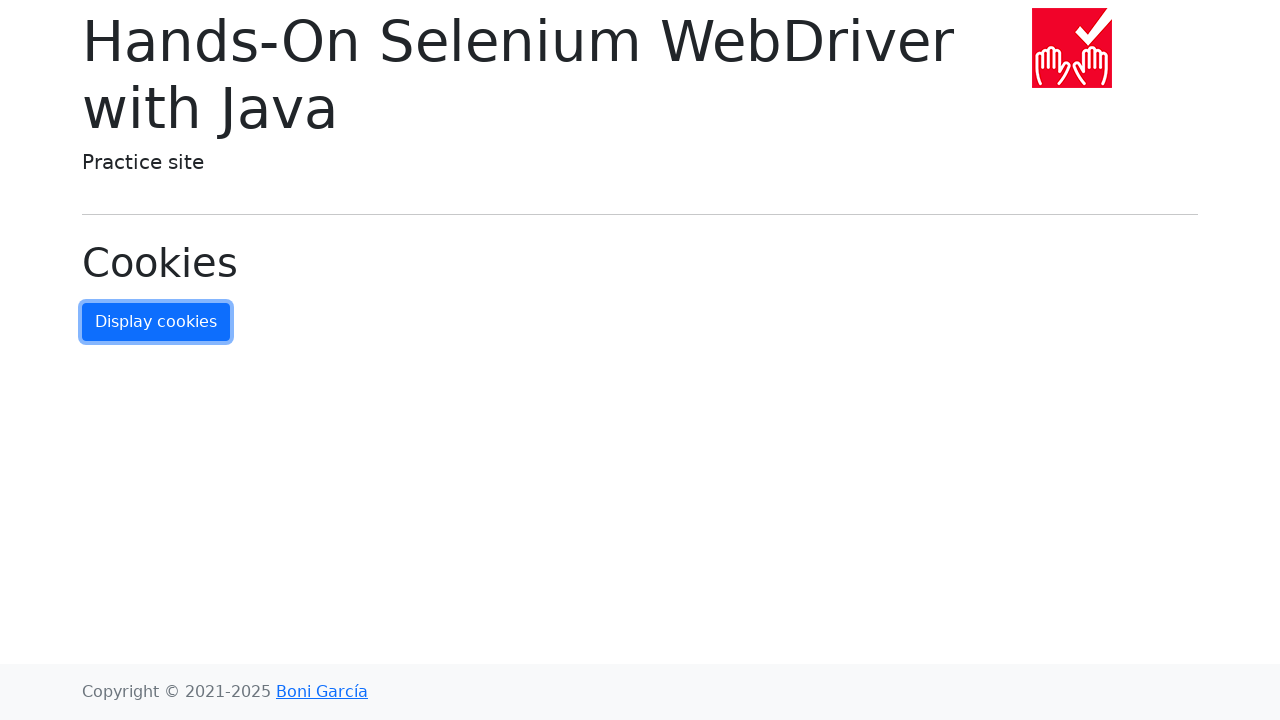